Tests iframe handling functionality by switching between single and nested frames, entering text in different frame contexts

Starting URL: https://demo.automationtesting.in/Frames.html

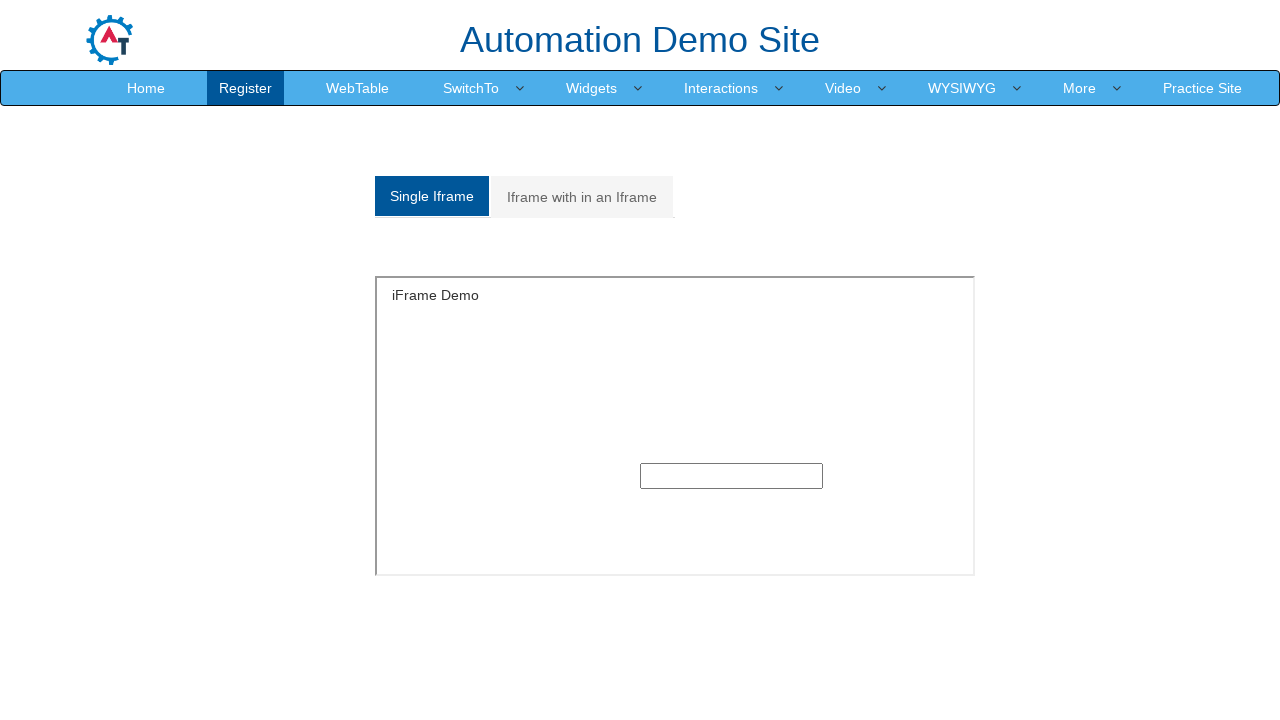

Located single iframe with id='singleframe'
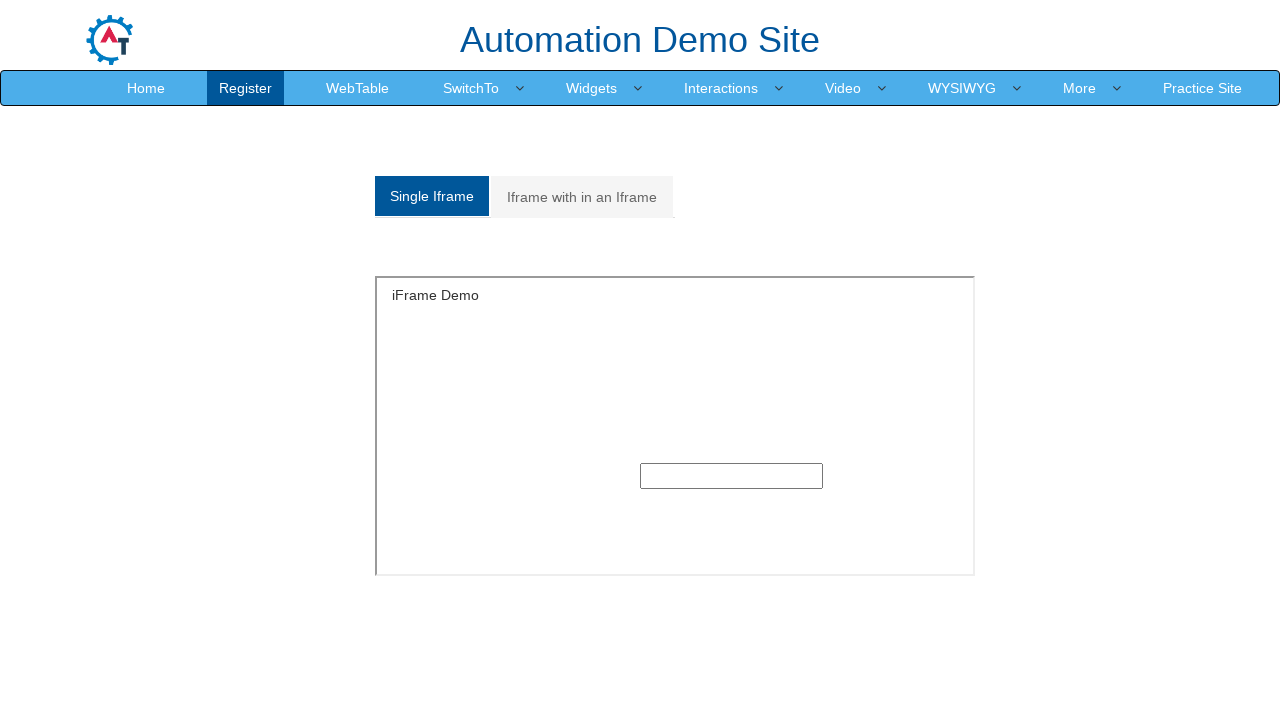

Entered 'Hi' in text input within single frame on iframe[id='singleframe'] >> internal:control=enter-frame >> input[type='text']
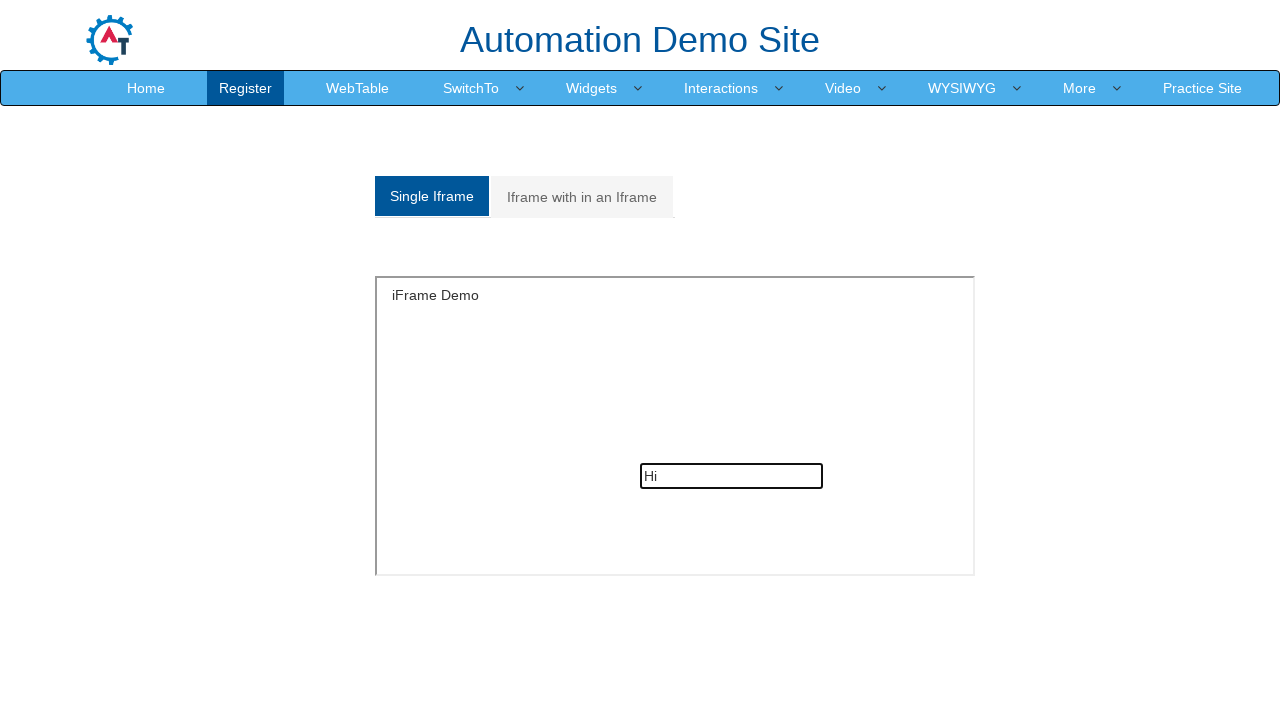

Clicked on 'Iframe with' tab to switch to multi-frame section at (582, 197) on a:has-text('Iframe with')
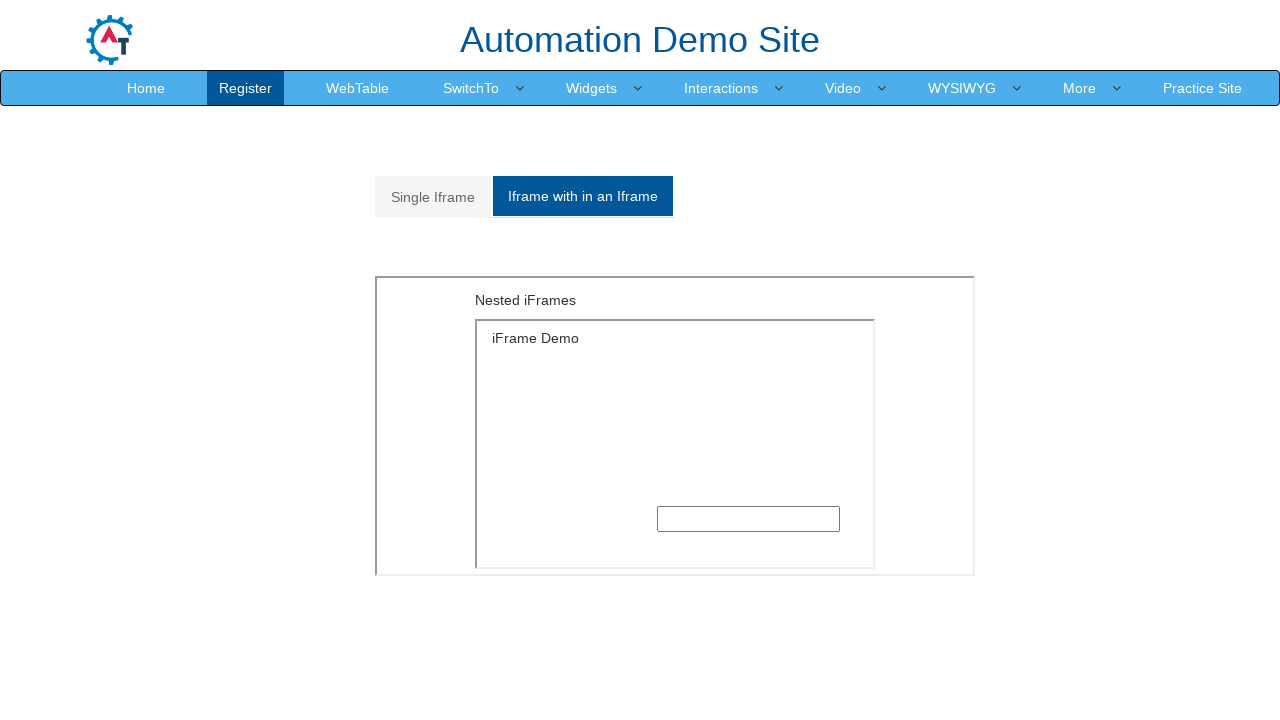

Located outer iframe with src='MultipleFrames.html'
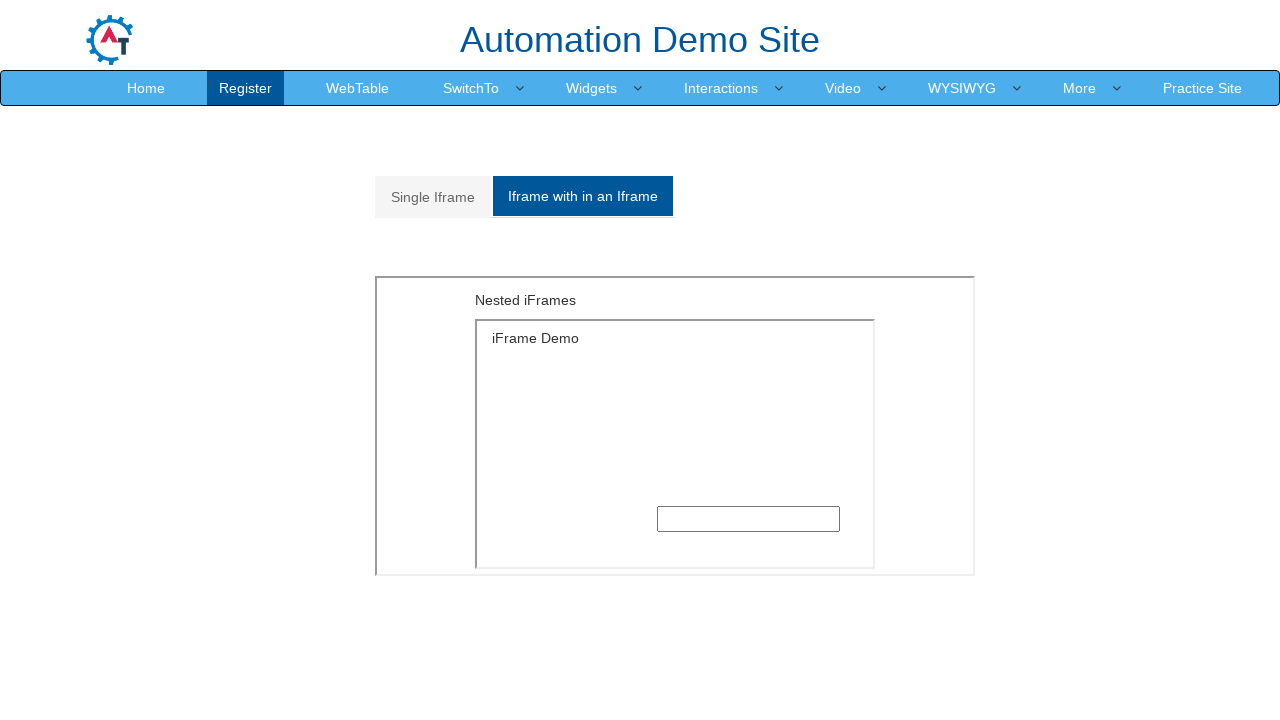

Located inner iframe with src='SingleFrame.html' nested within outer frame
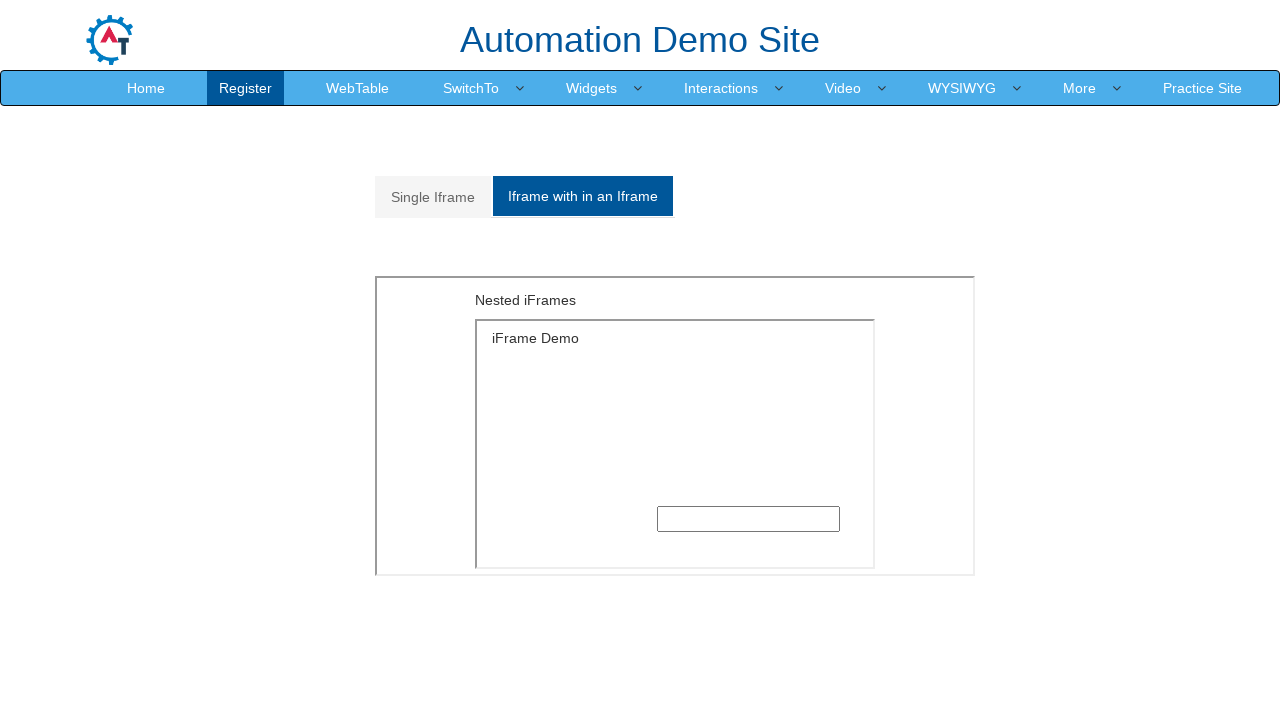

Entered 'Inner Frame' in text input within nested inner frame on iframe[src='MultipleFrames.html'] >> internal:control=enter-frame >> iframe[src=
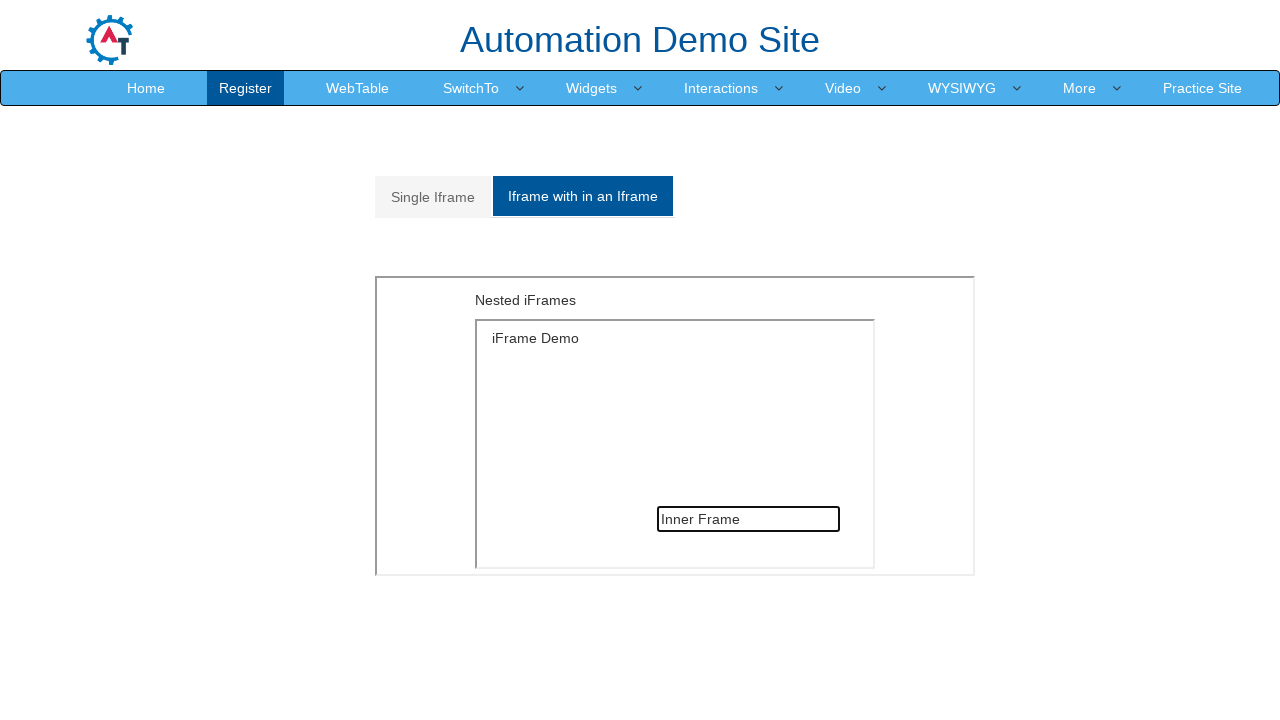

Clicked on tab toggle link to switch back to single frame at (433, 197) on a[data-toggle='tab']
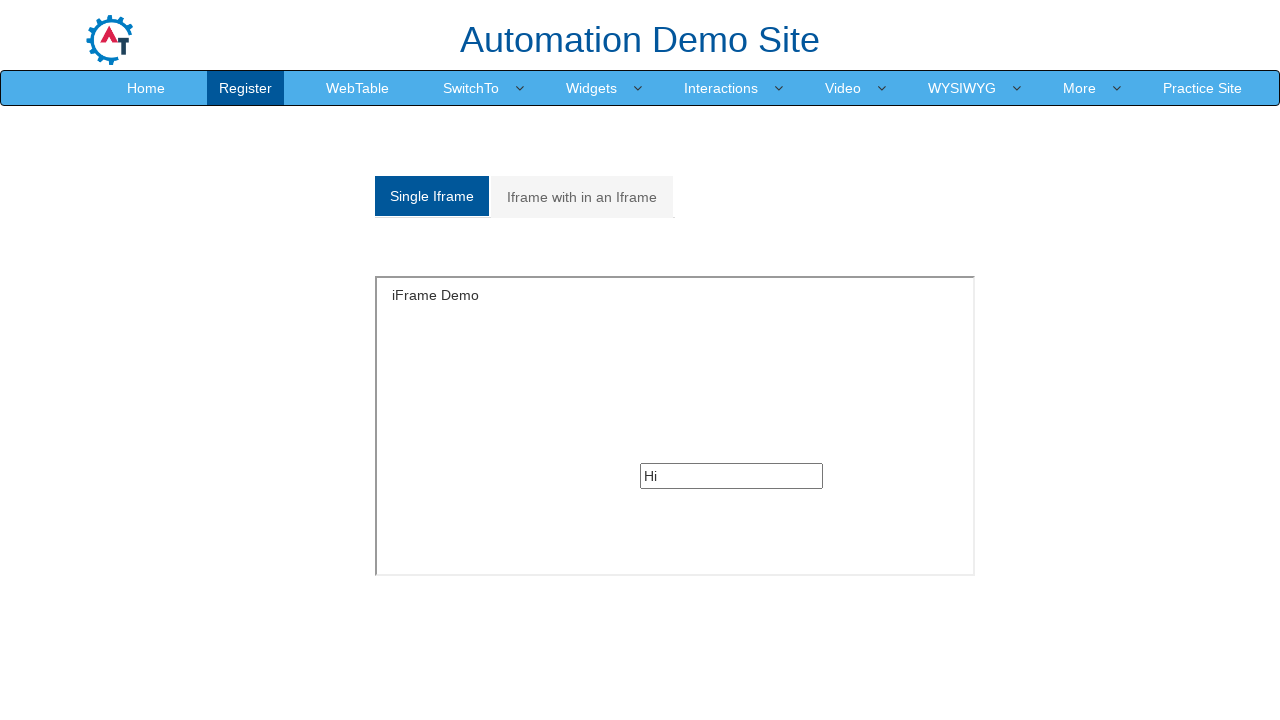

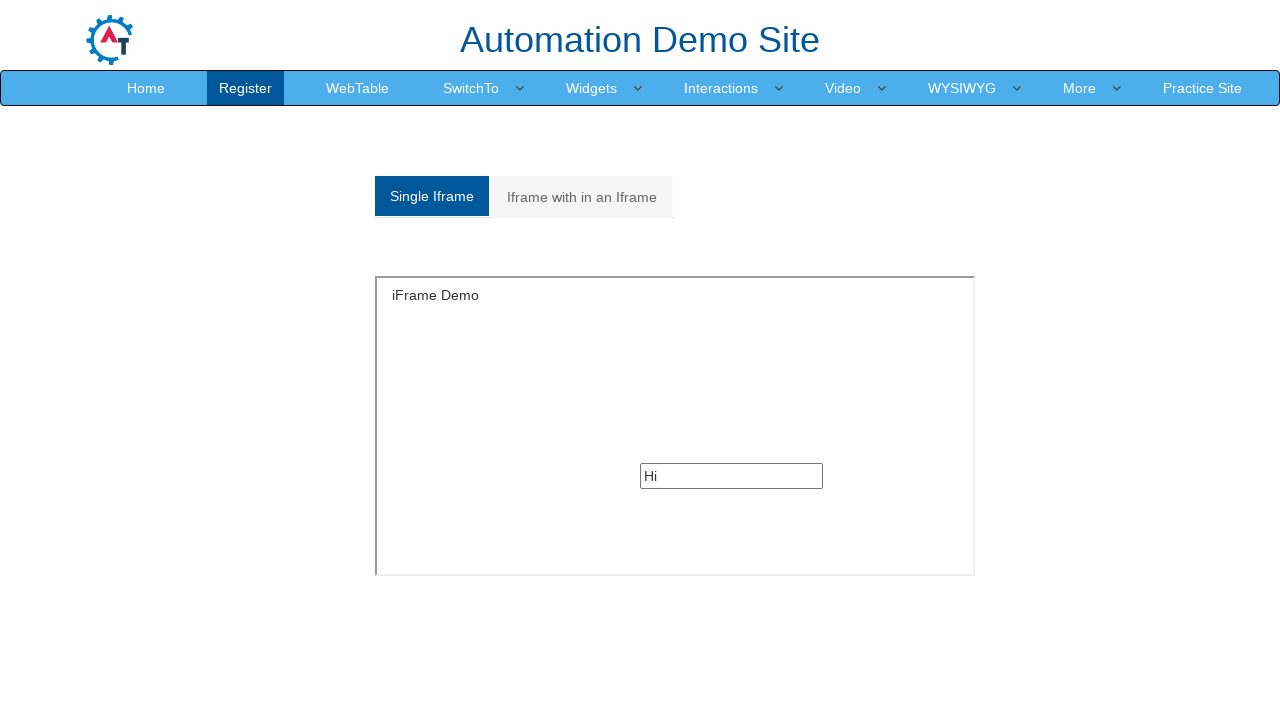